Navigates to Desktop App Development page via the Verticals dropdown menu

Starting URL: https://www.tranktechnologies.com/

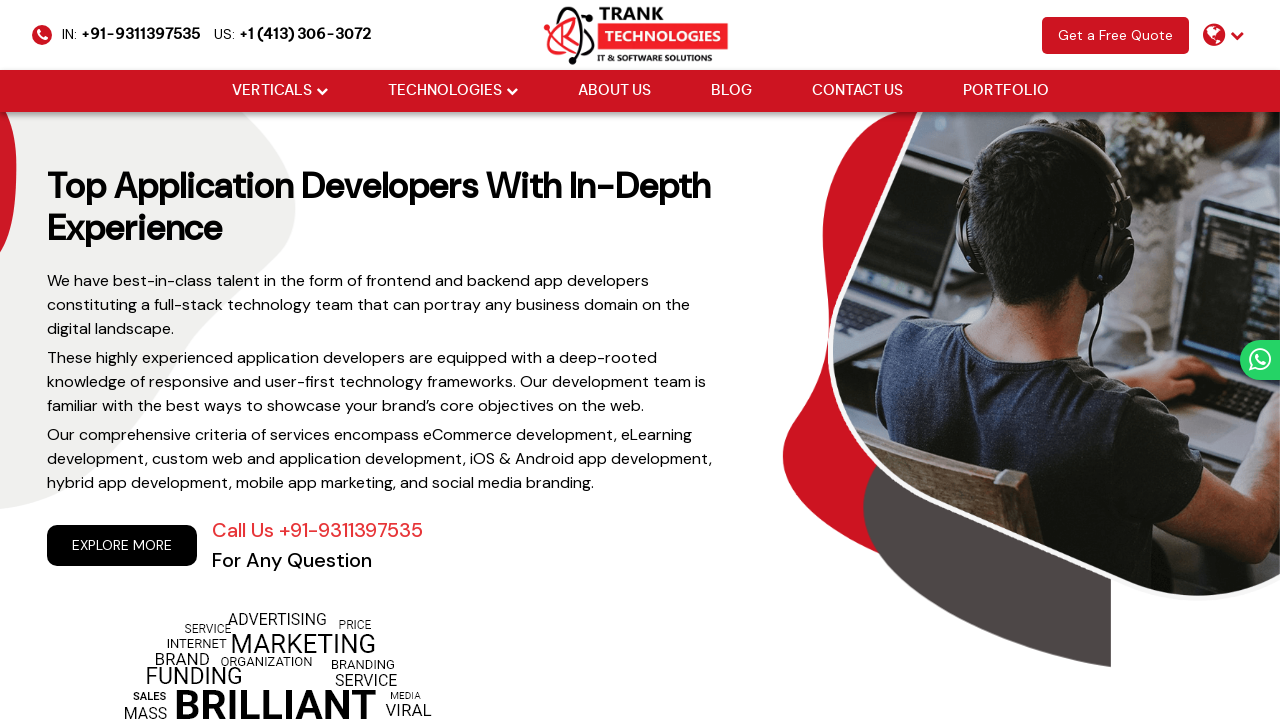

Hovered over Verticals dropdown menu at (272, 91) on xpath=//li[@class='drop_down']//a[@href='#'][normalize-space()='Verticals']
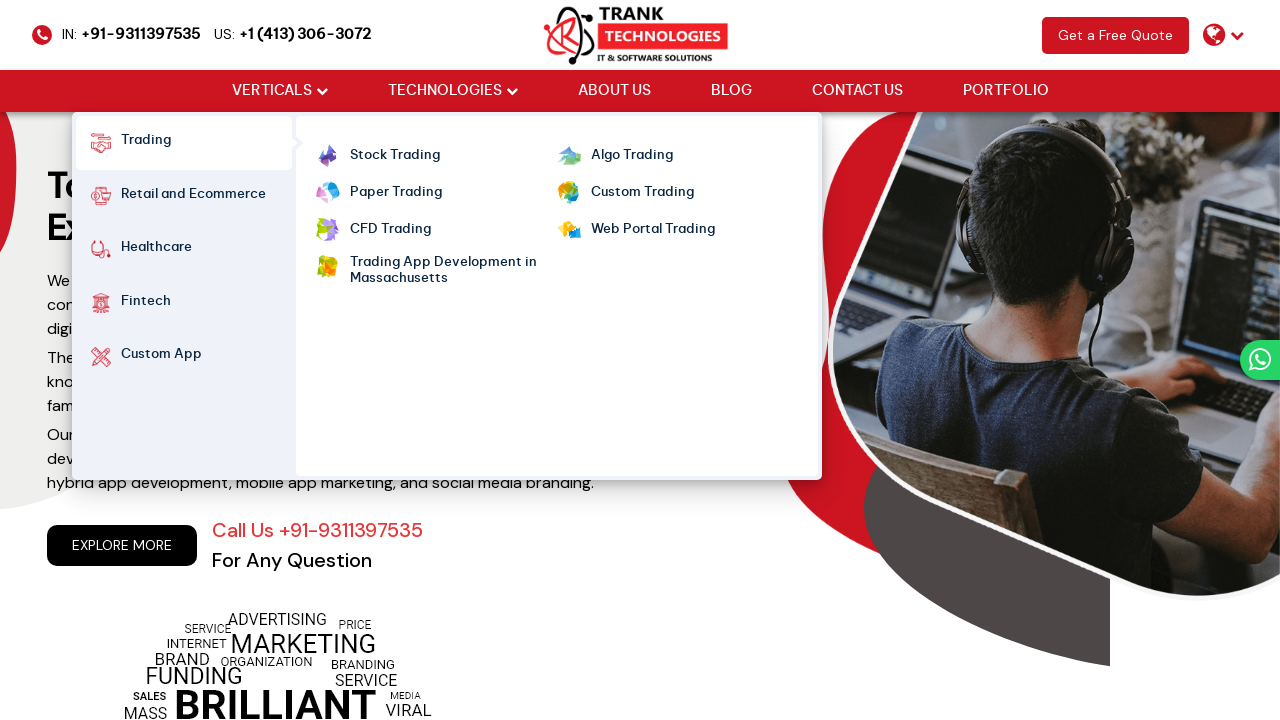

Hovered over Custom App submenu at (161, 357) on xpath=//strong[normalize-space()='Custom App']
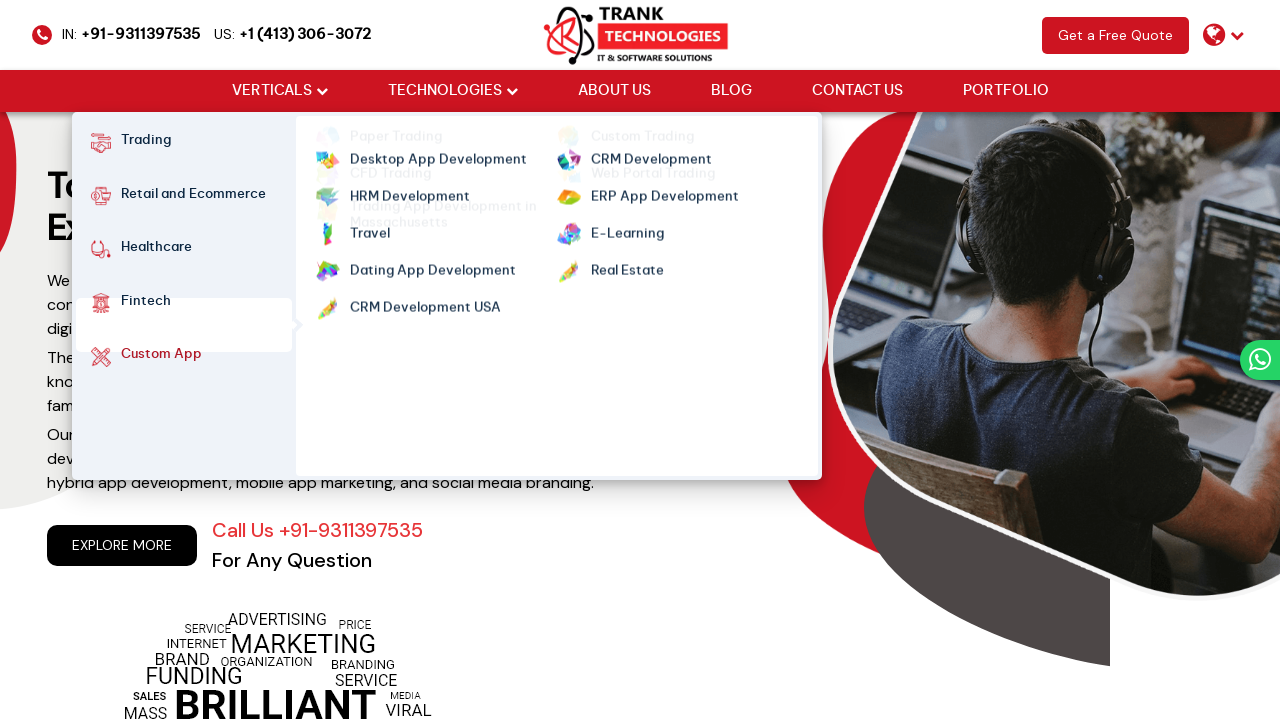

Hovered over Desktop App Development link at (438, 156) on xpath=//ul[@class='cm-flex cm-flex-wrap']//a[normalize-space()='Desktop App Deve
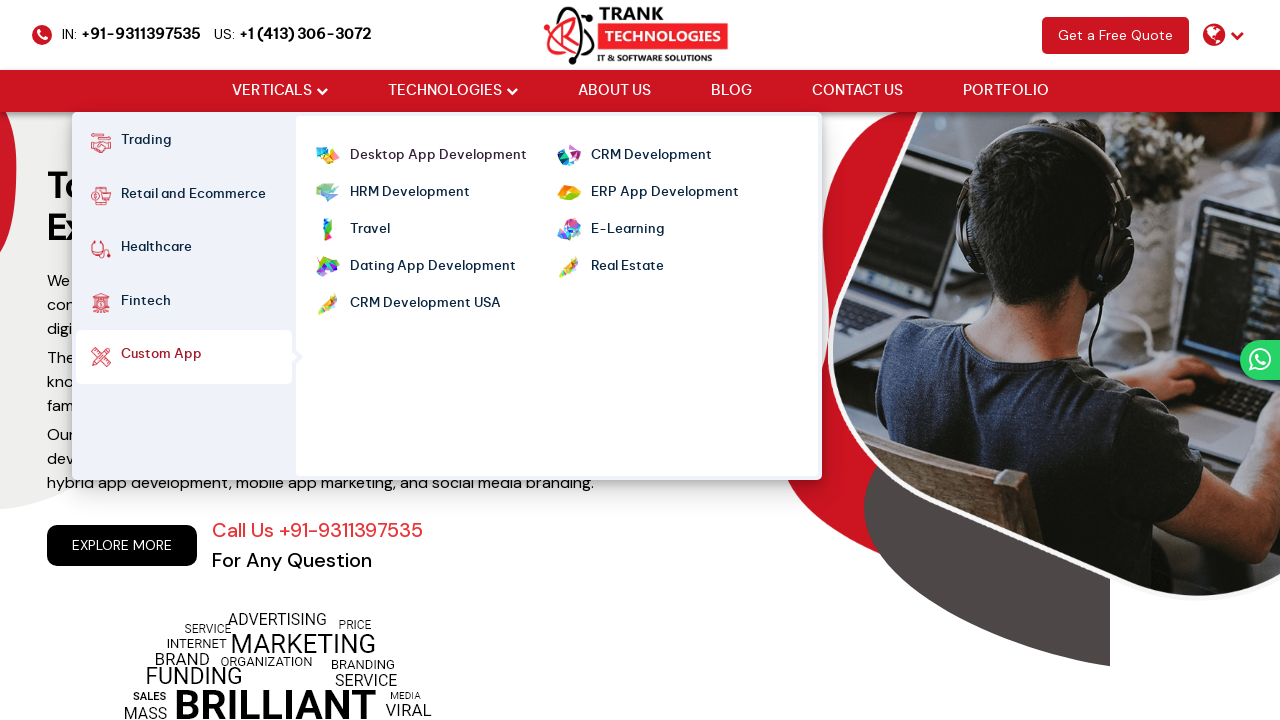

Clicked Desktop App Development link to navigate to page at (438, 156) on xpath=//ul[@class='cm-flex cm-flex-wrap']//a[normalize-space()='Desktop App Deve
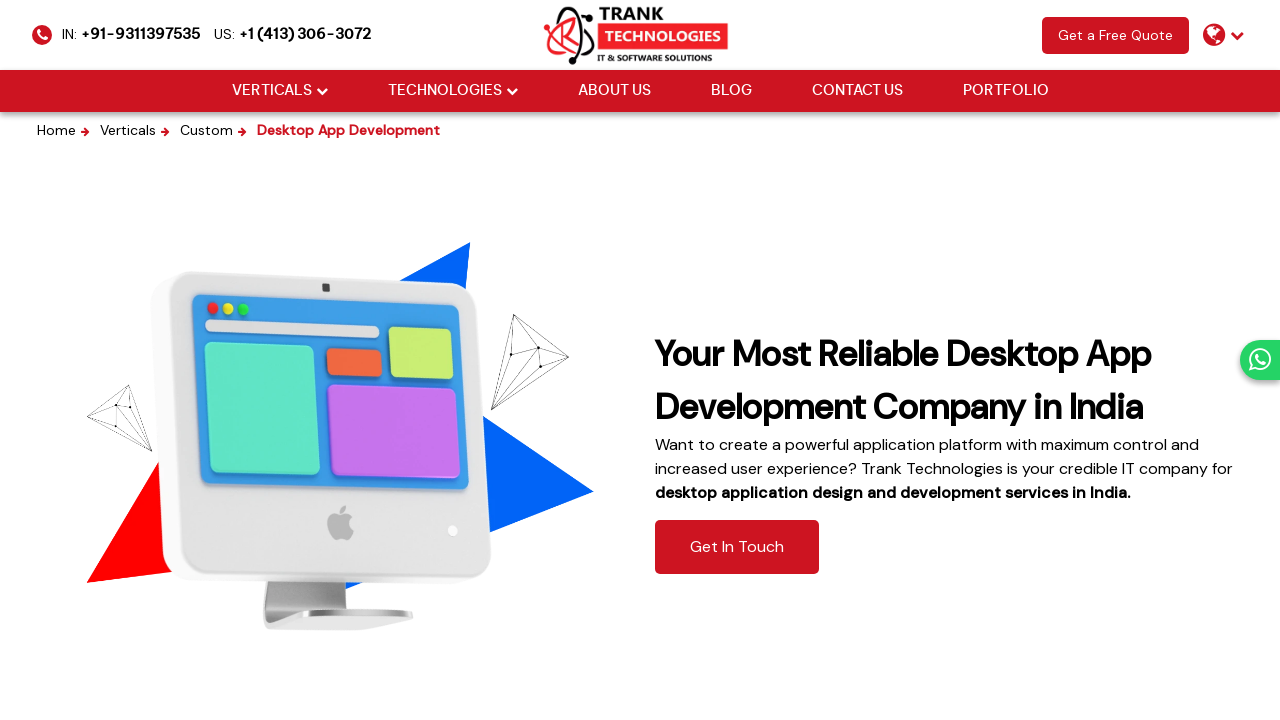

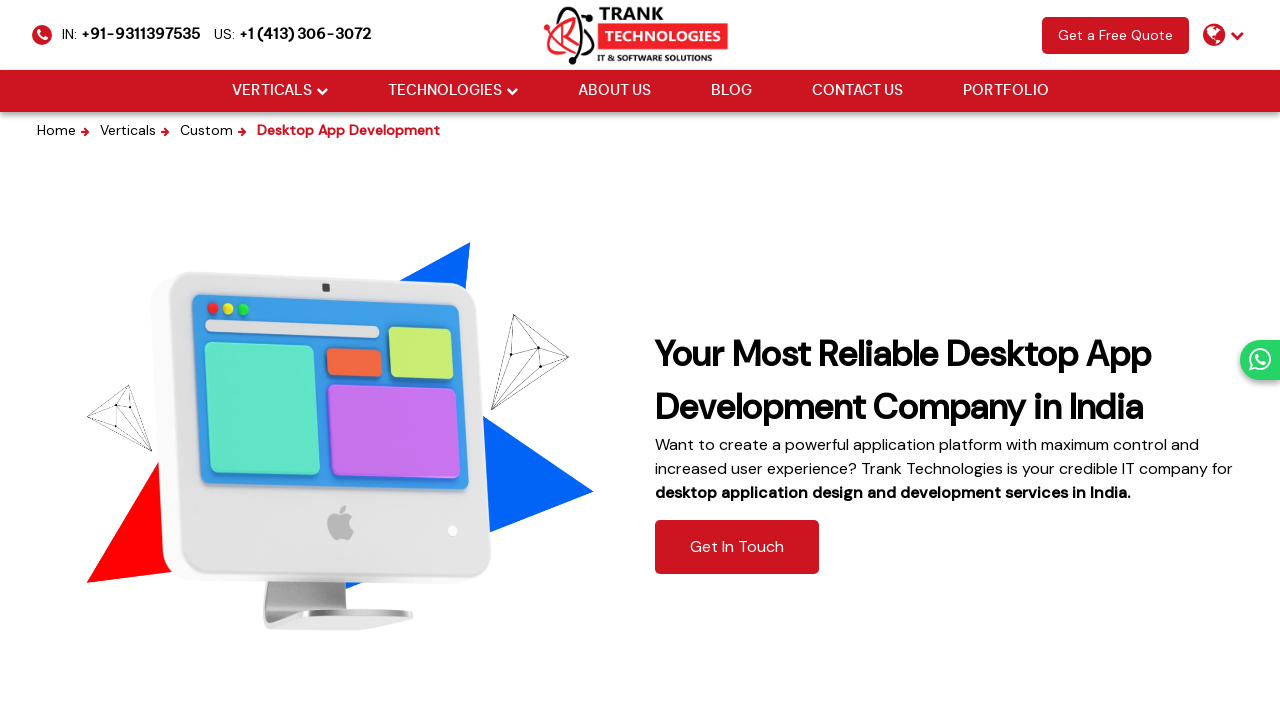